Tests selecting multiple values from a multi-select dropdown using Ctrl+Click to select multiple options within an iframe.

Starting URL: https://www.w3schools.com/tags/tryit.asp?filename=tryhtml_select_multiple

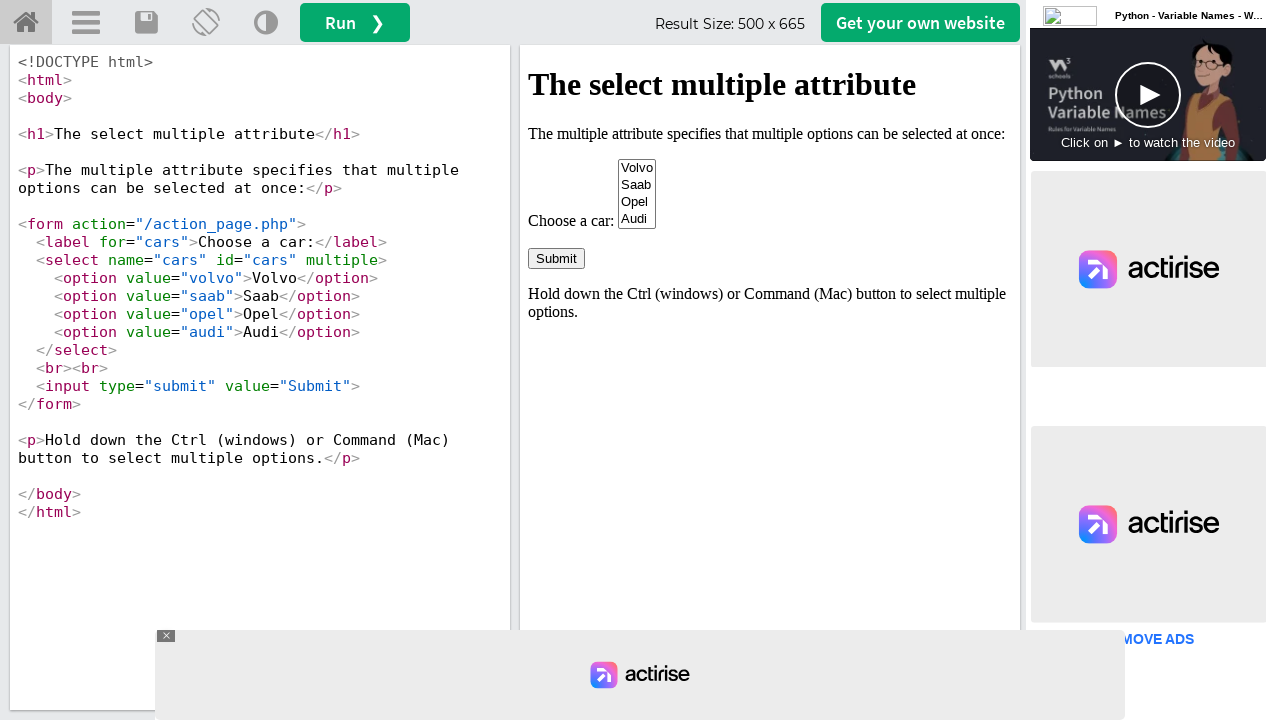

Located iframe with id 'iframeResult'
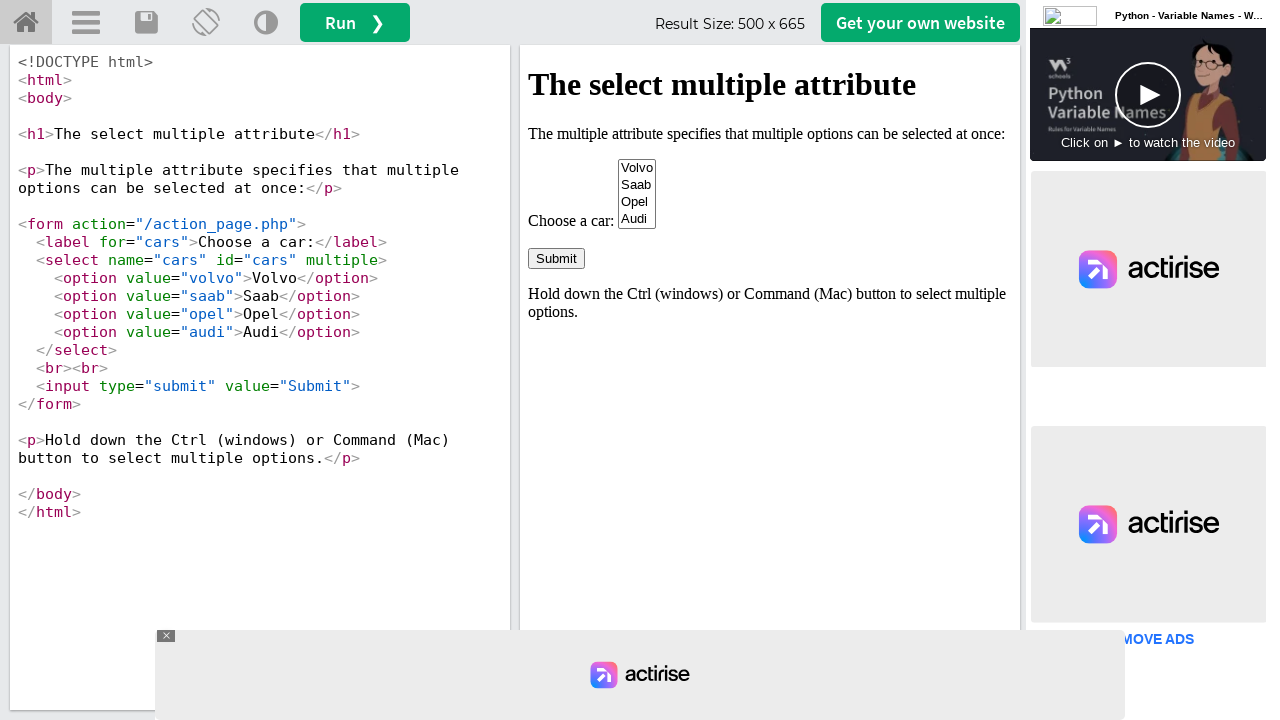

Located dropdown element with name 'cars'
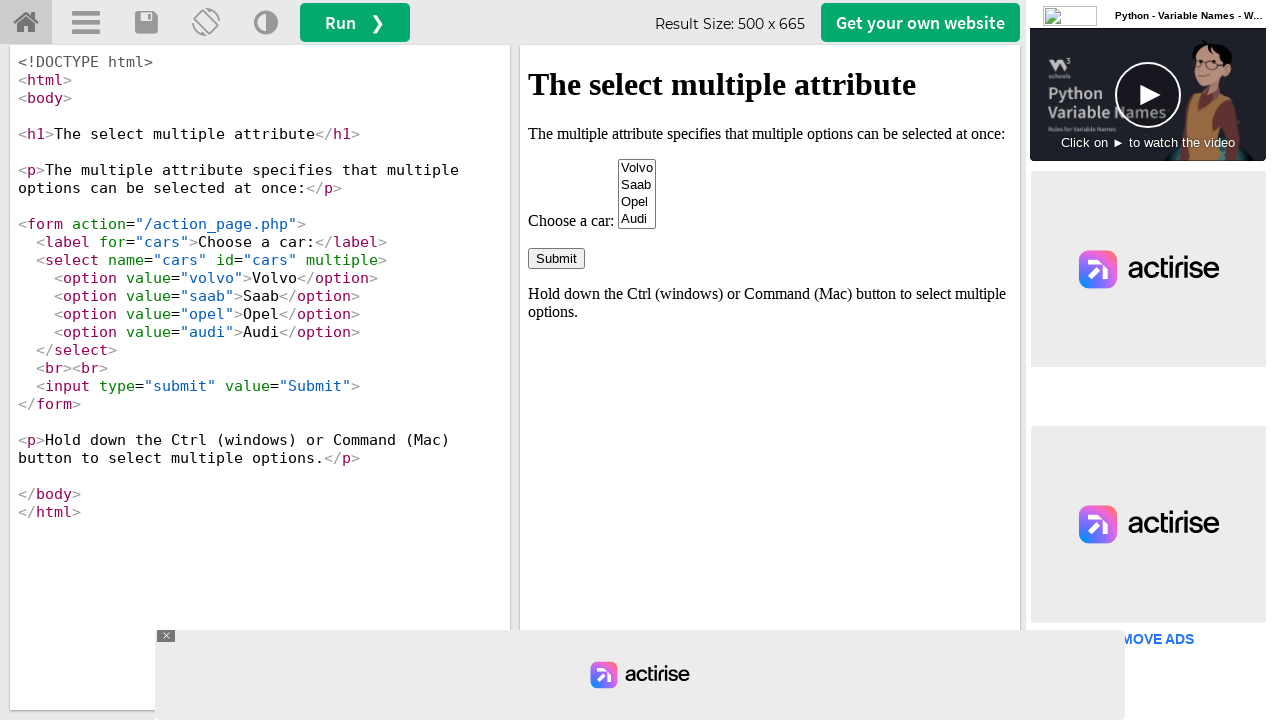

Selected multiple options from dropdown: index 1 (saab) and index 3 (audi) on #iframeResult >> internal:control=enter-frame >> select[name='cars']
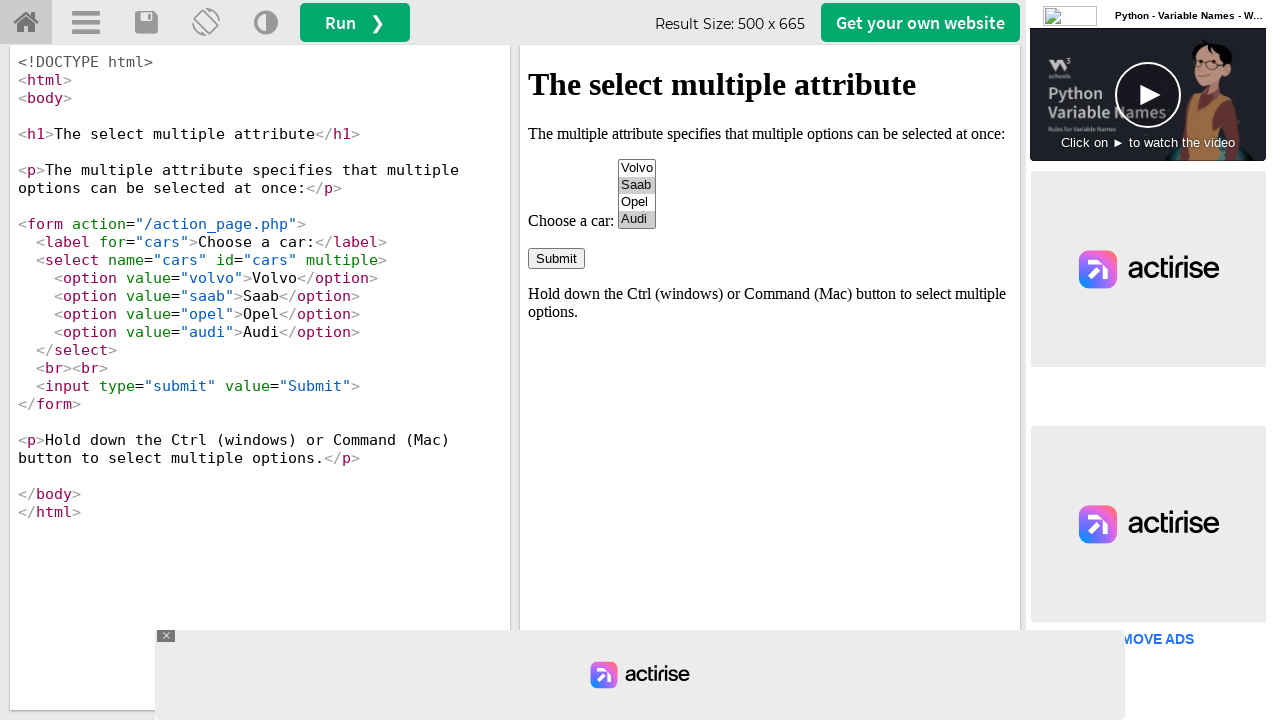

Waited 1000ms for selection to be displayed
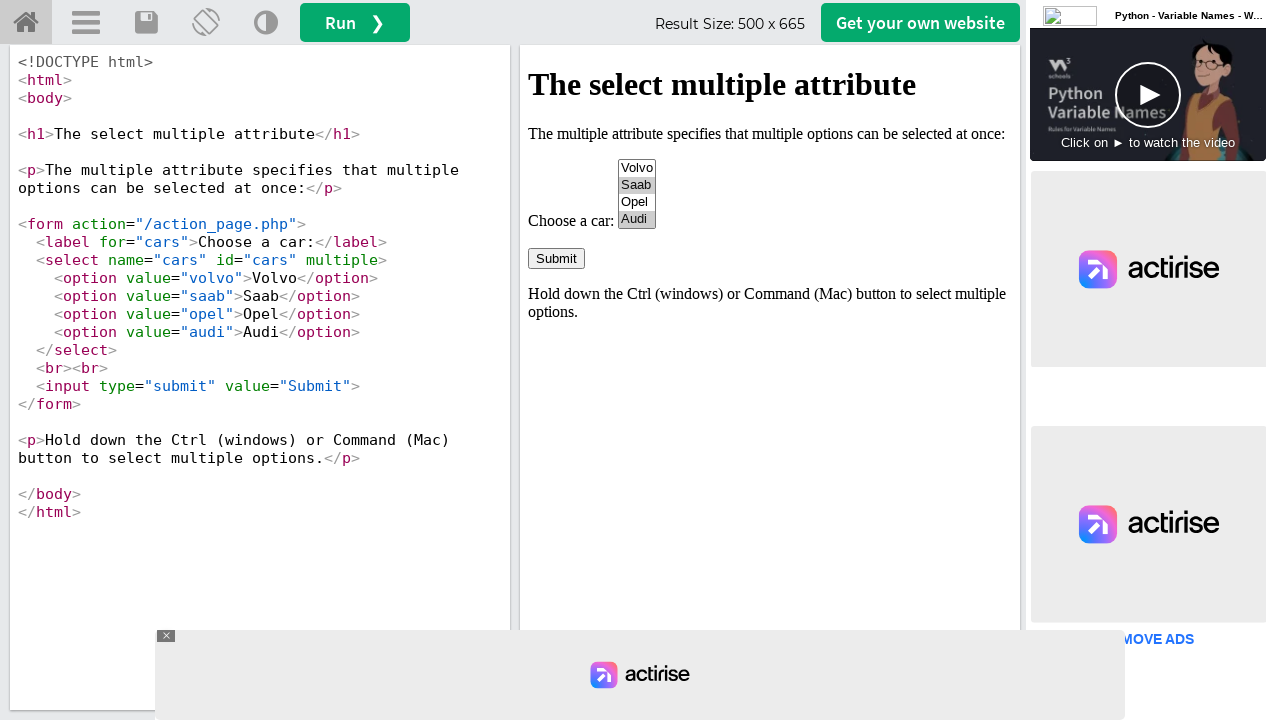

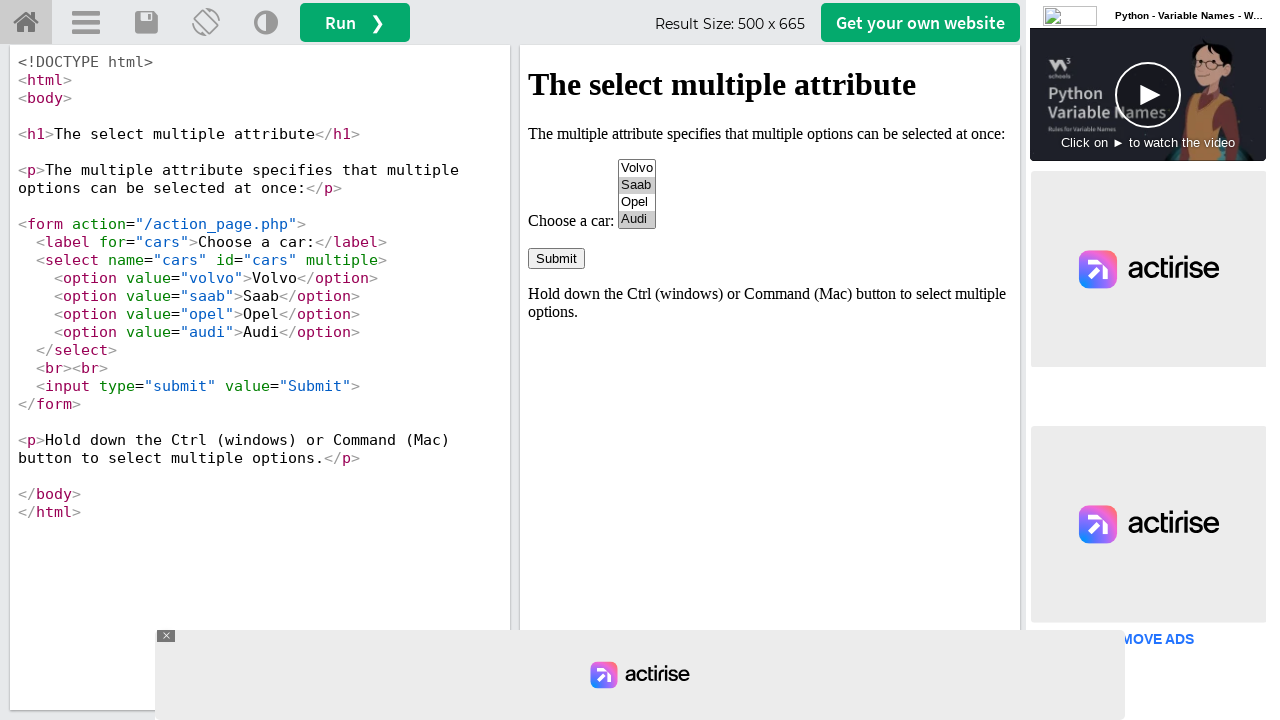